Verifies the search/find tickets button is displayed and clickable

Starting URL: https://12go.asia/en/

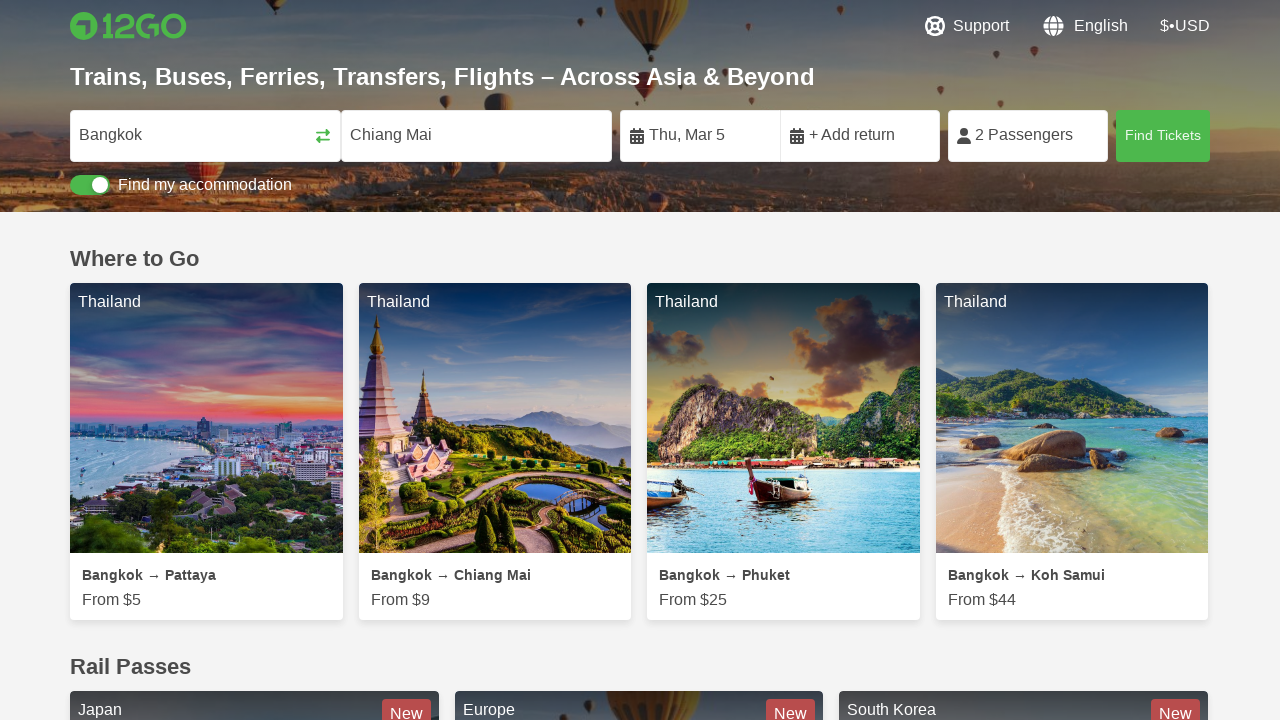

Search/find tickets button is visible on the page
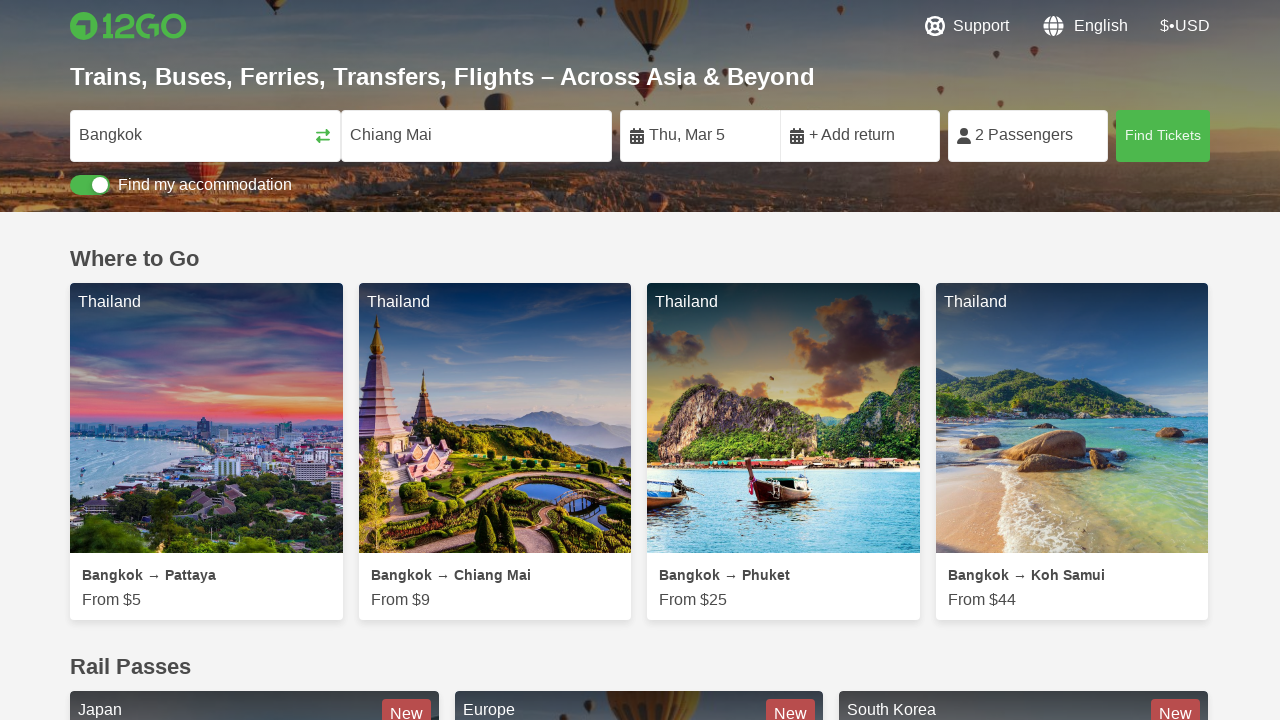

Clicked the search/find tickets button at (1163, 136) on button[data-qa='search-form-submit-button']
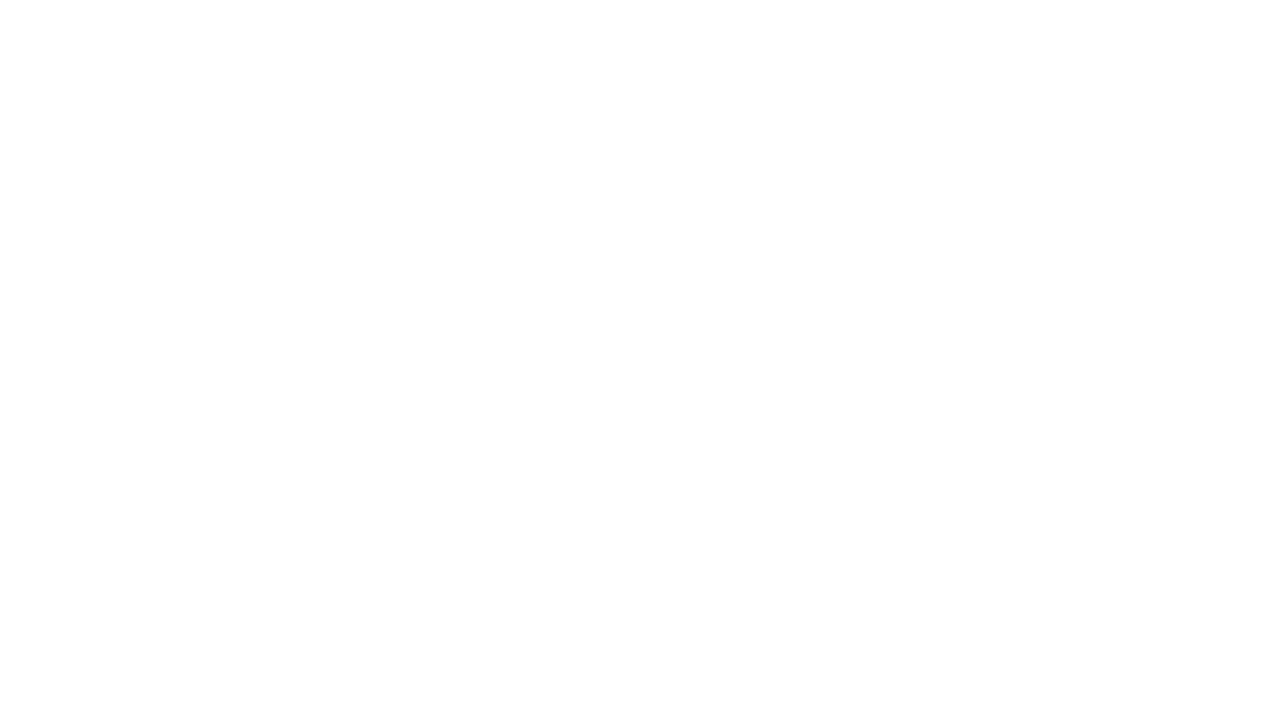

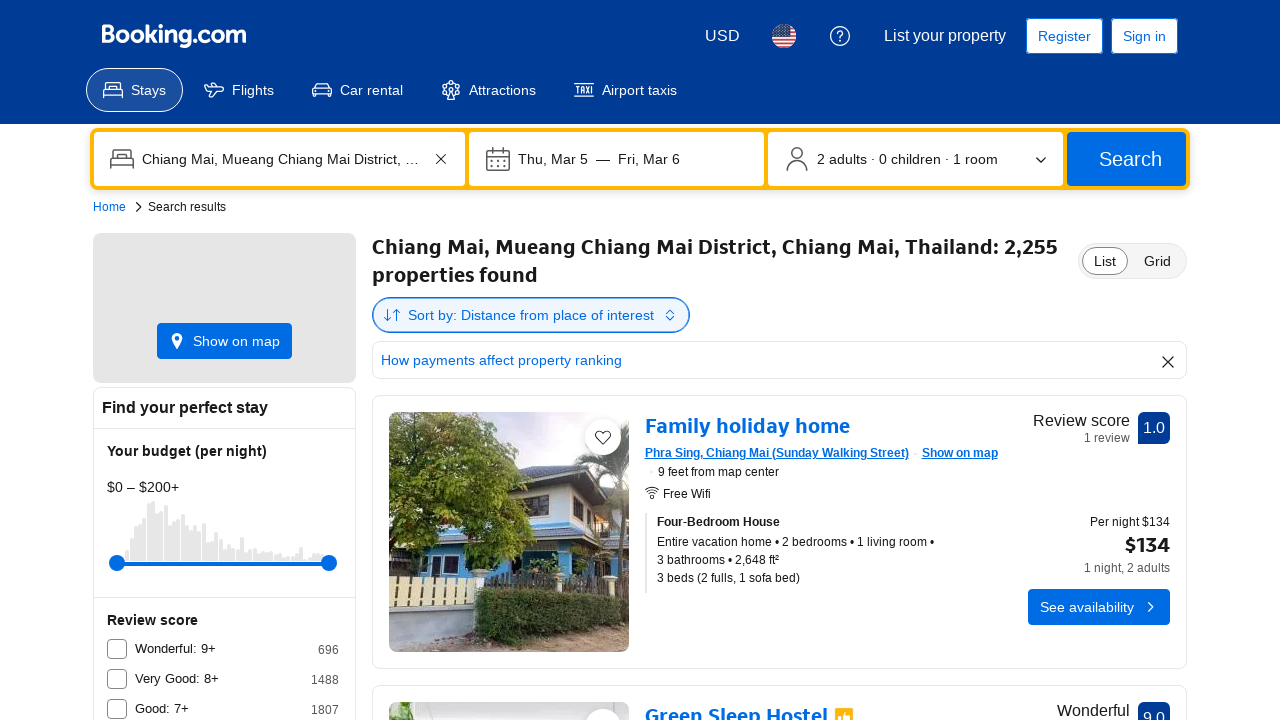